Tests drag and drop functionality on jQueryUI demo page by switching to an iframe and dragging an element onto a droppable target.

Starting URL: https://jqueryui.com/droppable/

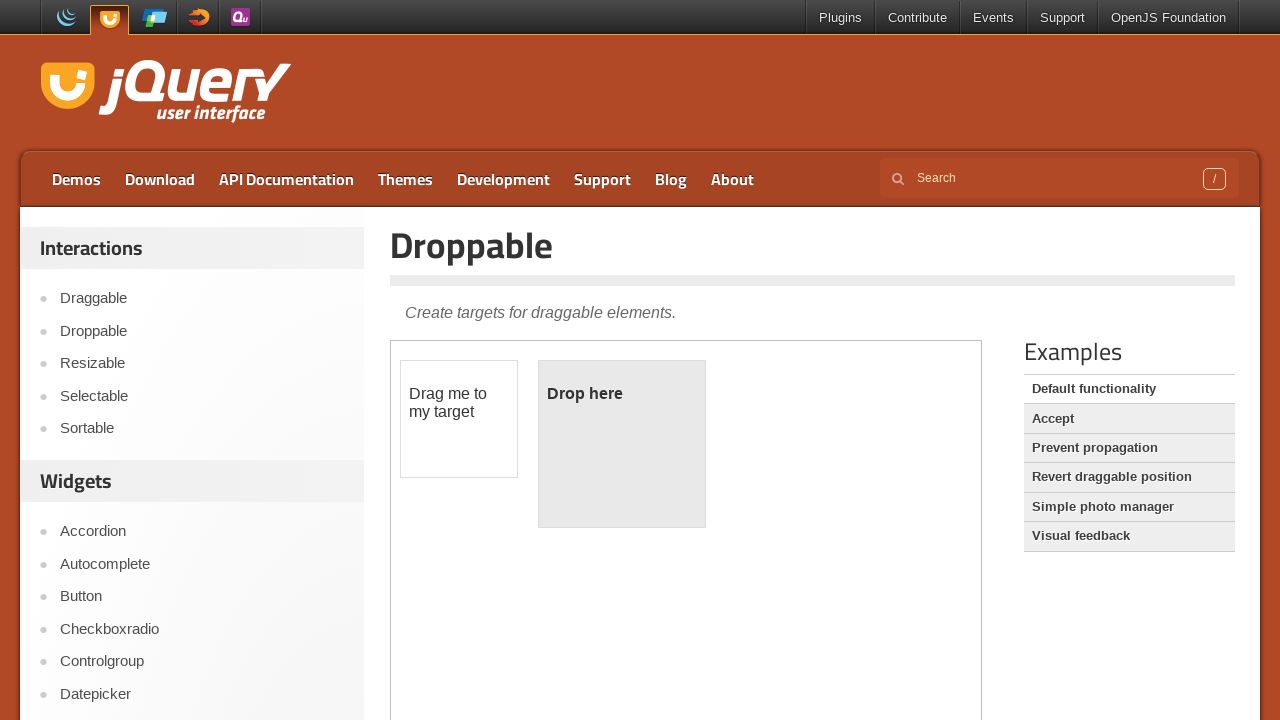

Located the iframe containing the drag and drop demo
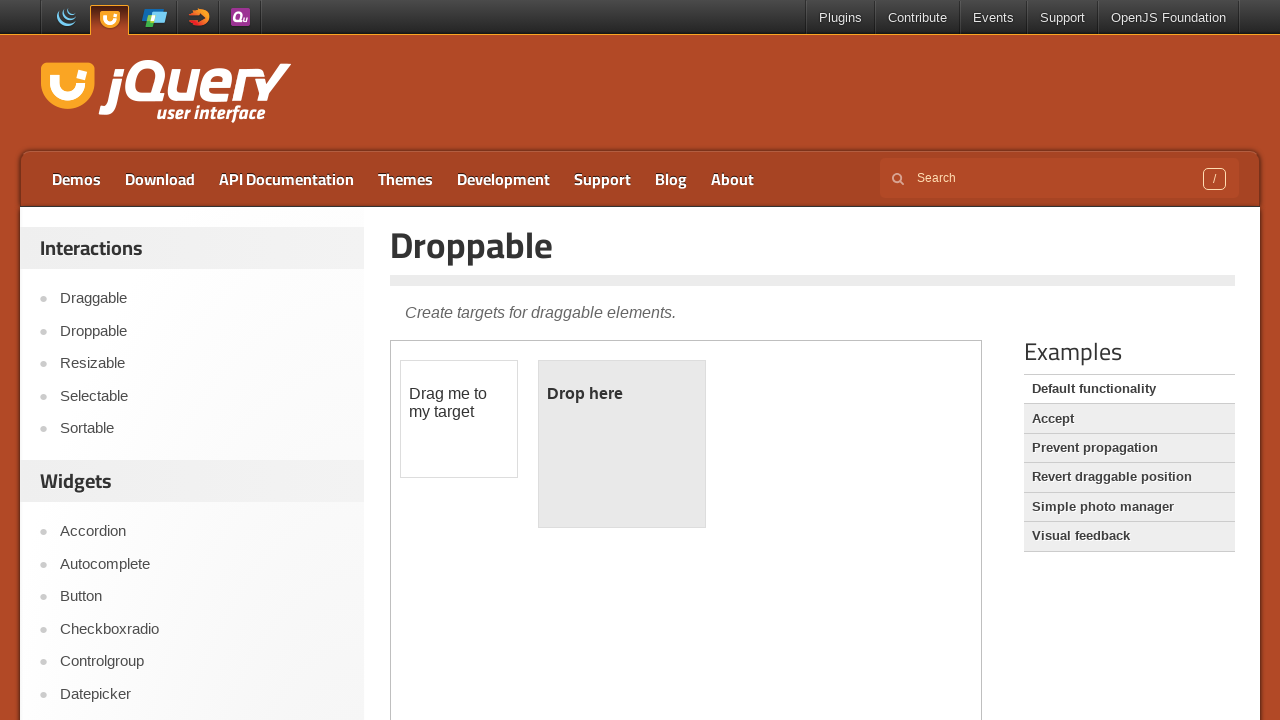

Located the draggable element
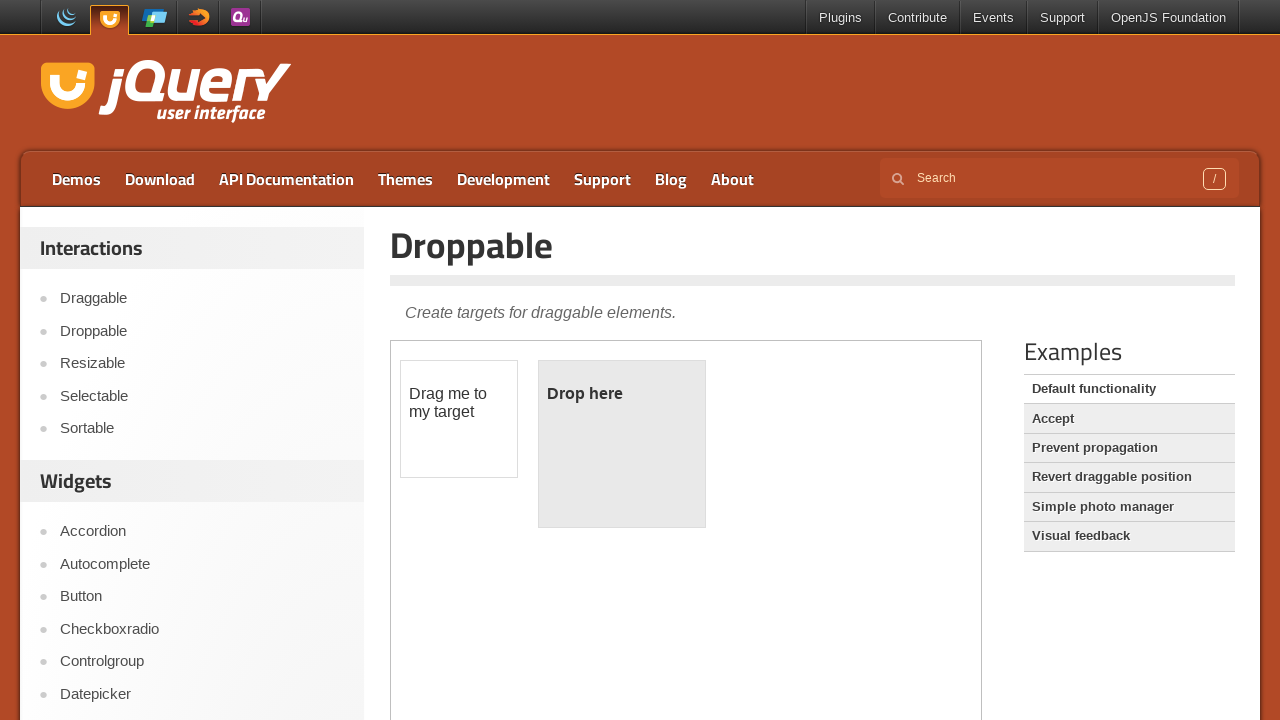

Located the droppable target element
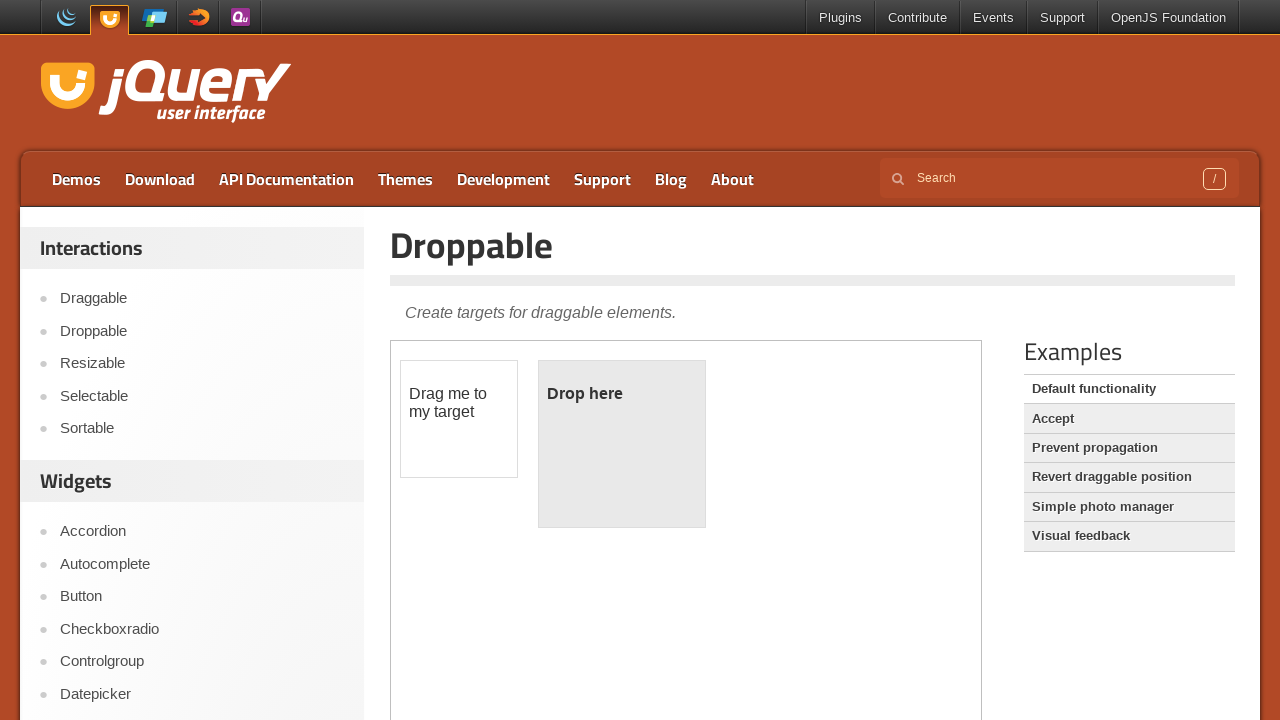

Draggable element became visible
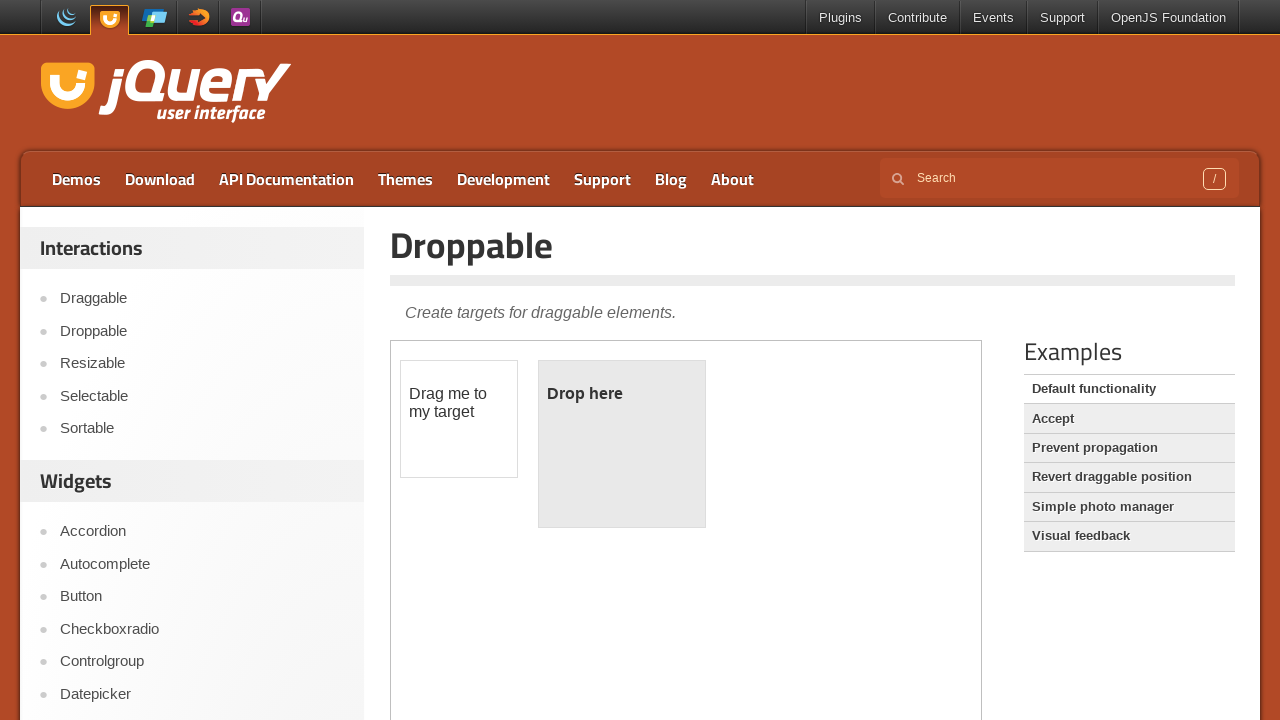

Droppable element became visible
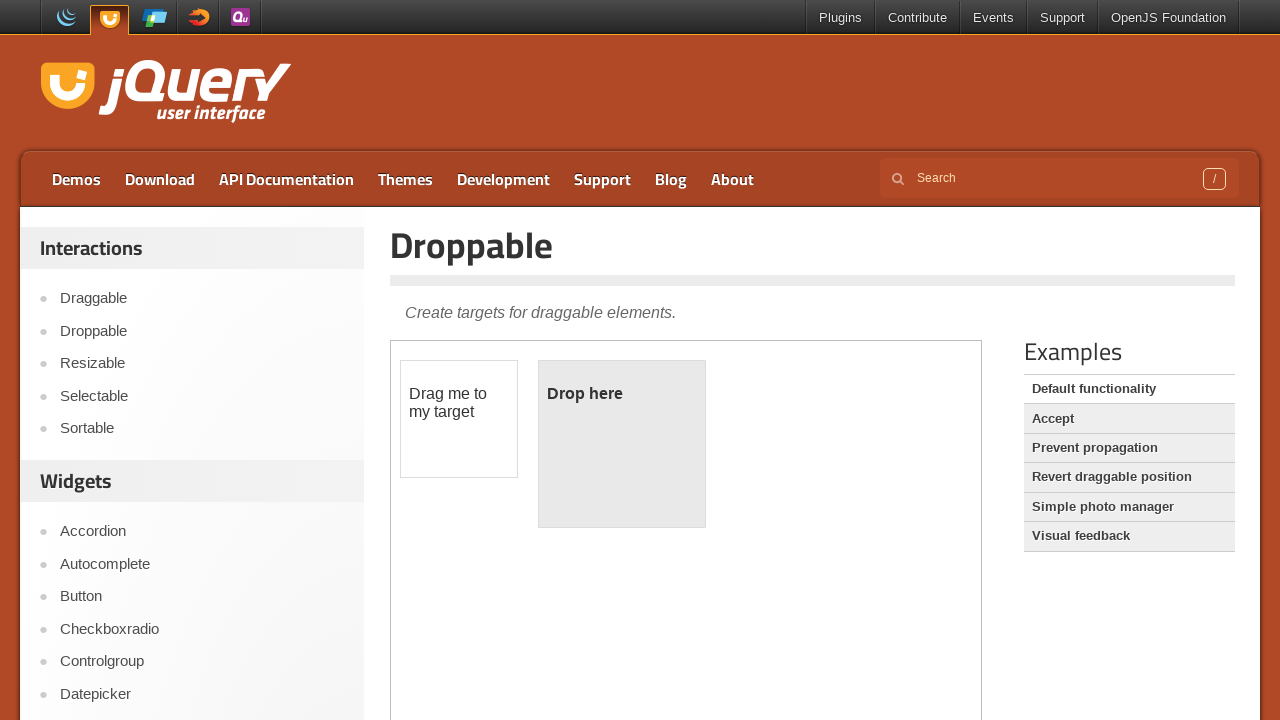

Dragged the draggable element onto the droppable target at (622, 444)
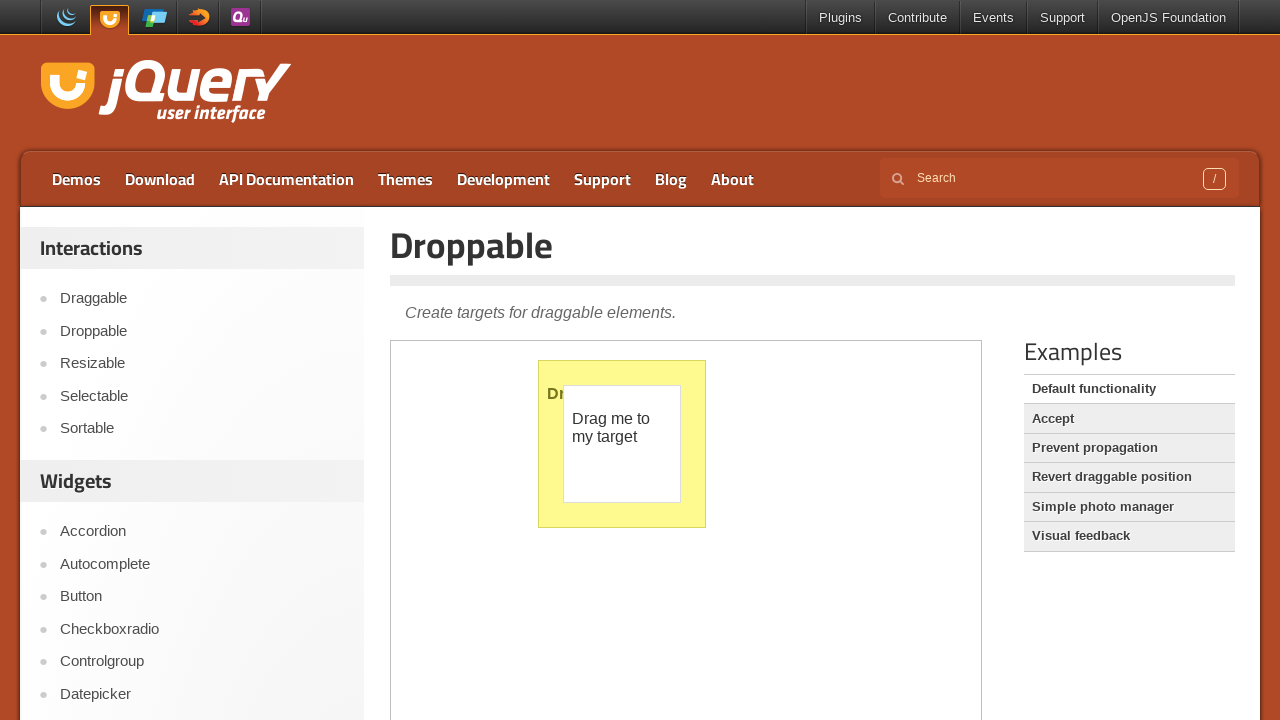

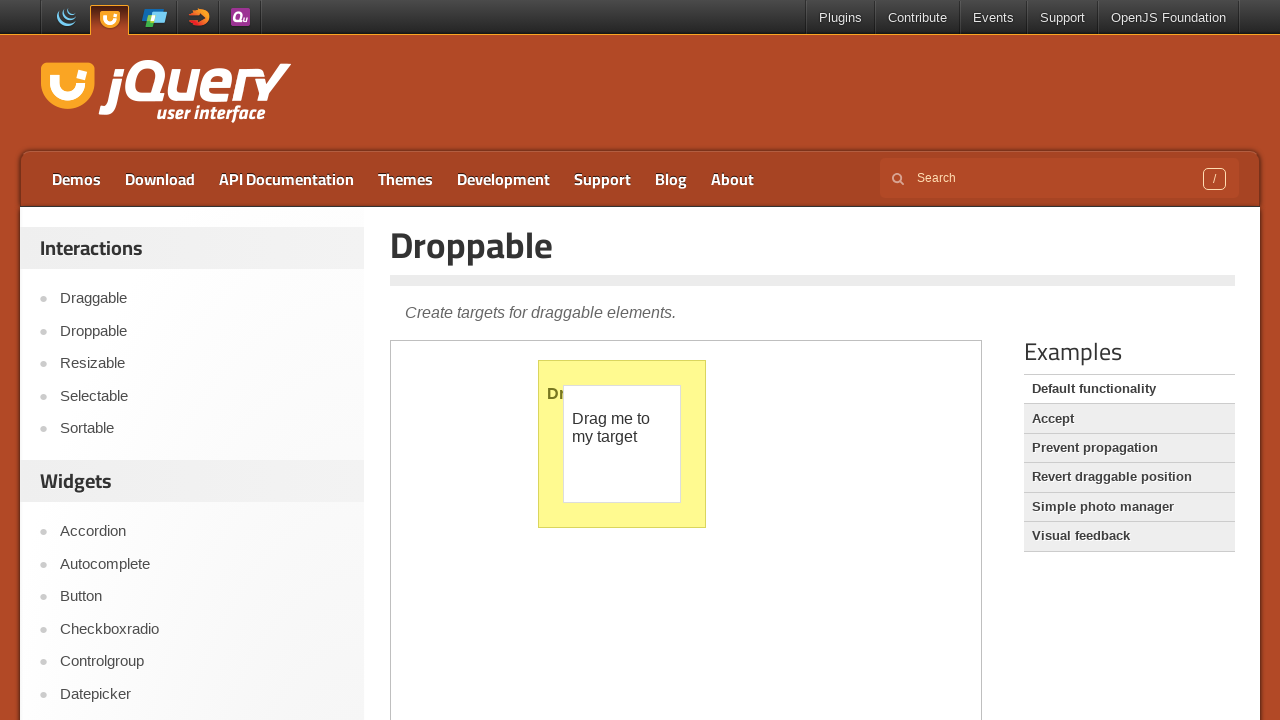